Tests file download functionality by navigating to a download page, clicking on a download link, and verifying the file downloads successfully.

Starting URL: https://the-internet.herokuapp.com/download

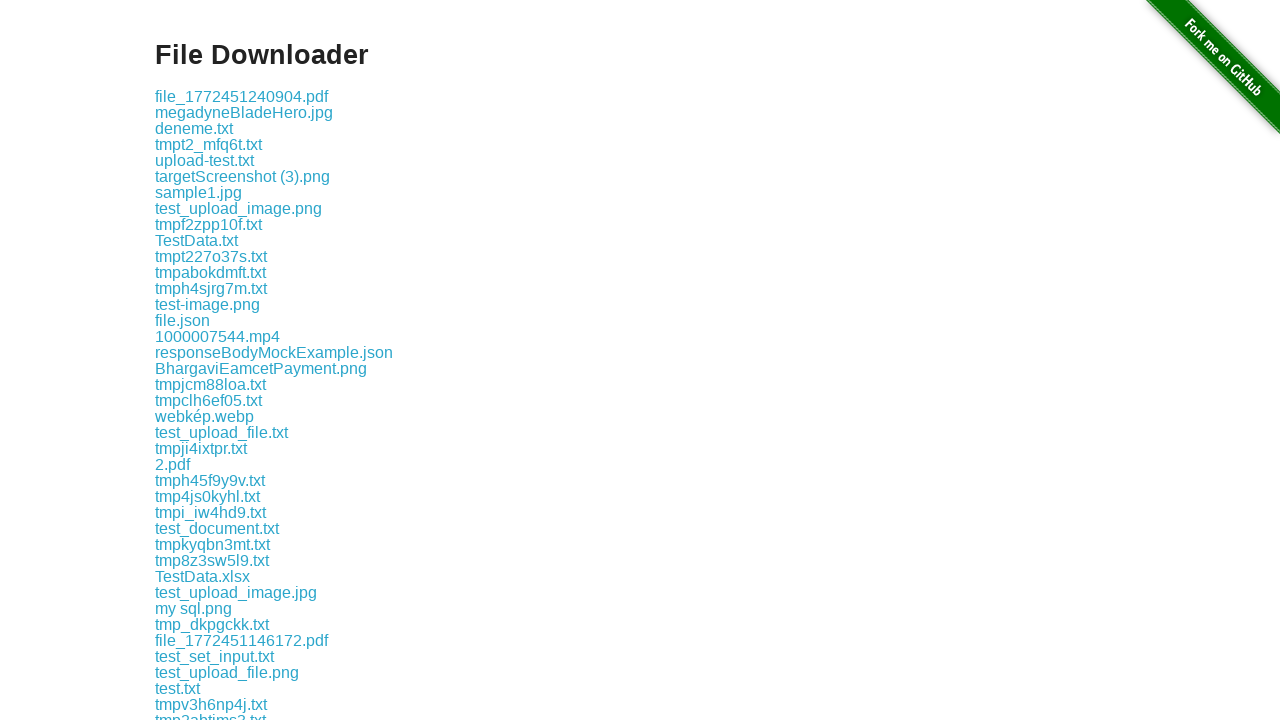

Clicked the download link at (242, 96) on .example a
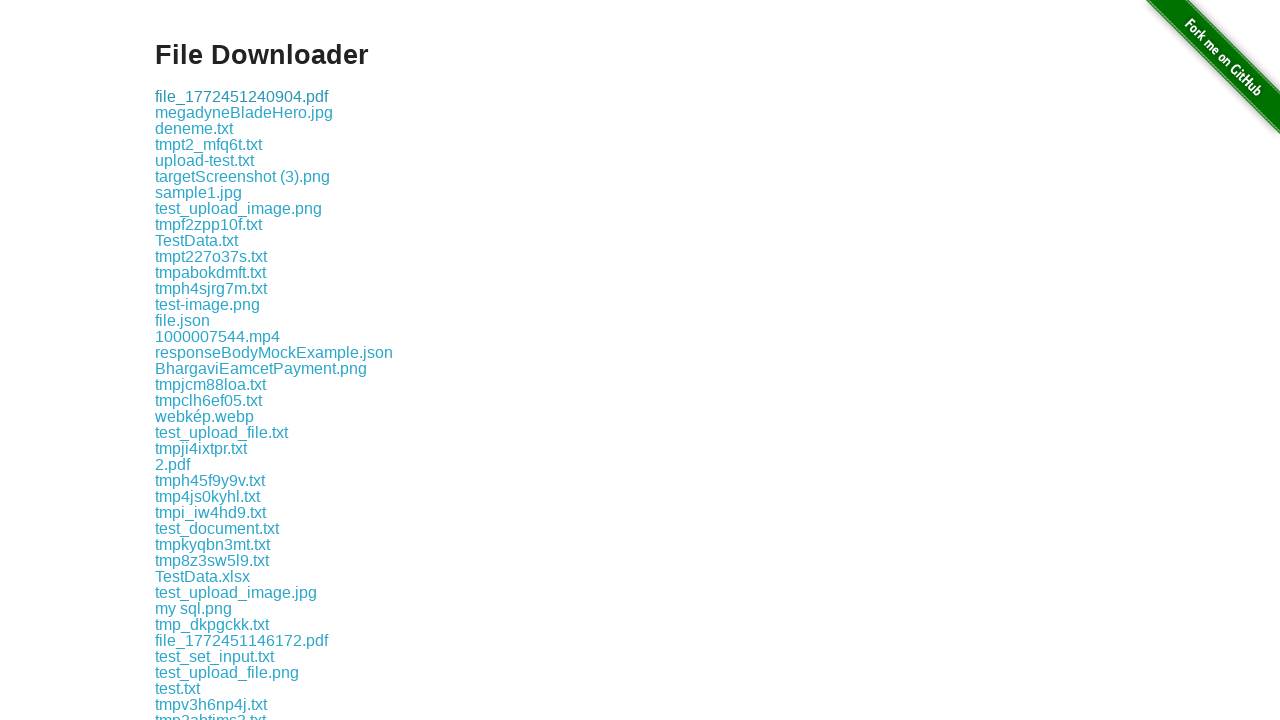

Waited 2 seconds for download to complete
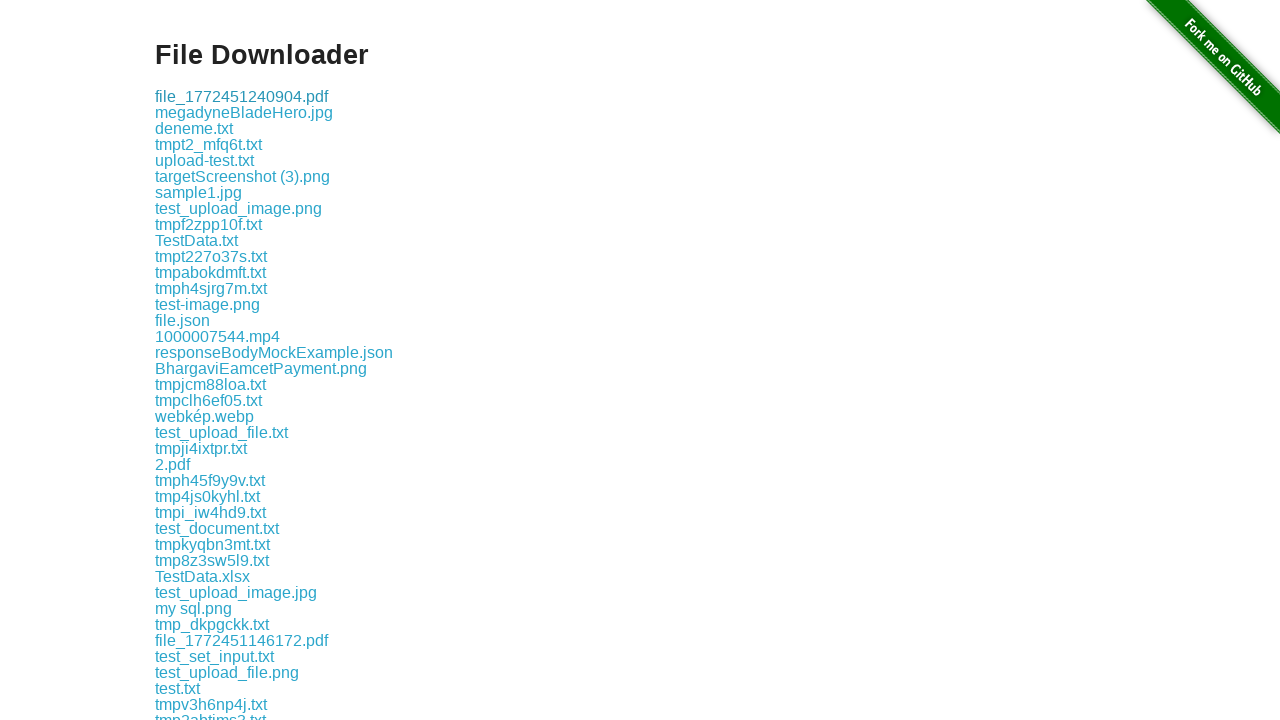

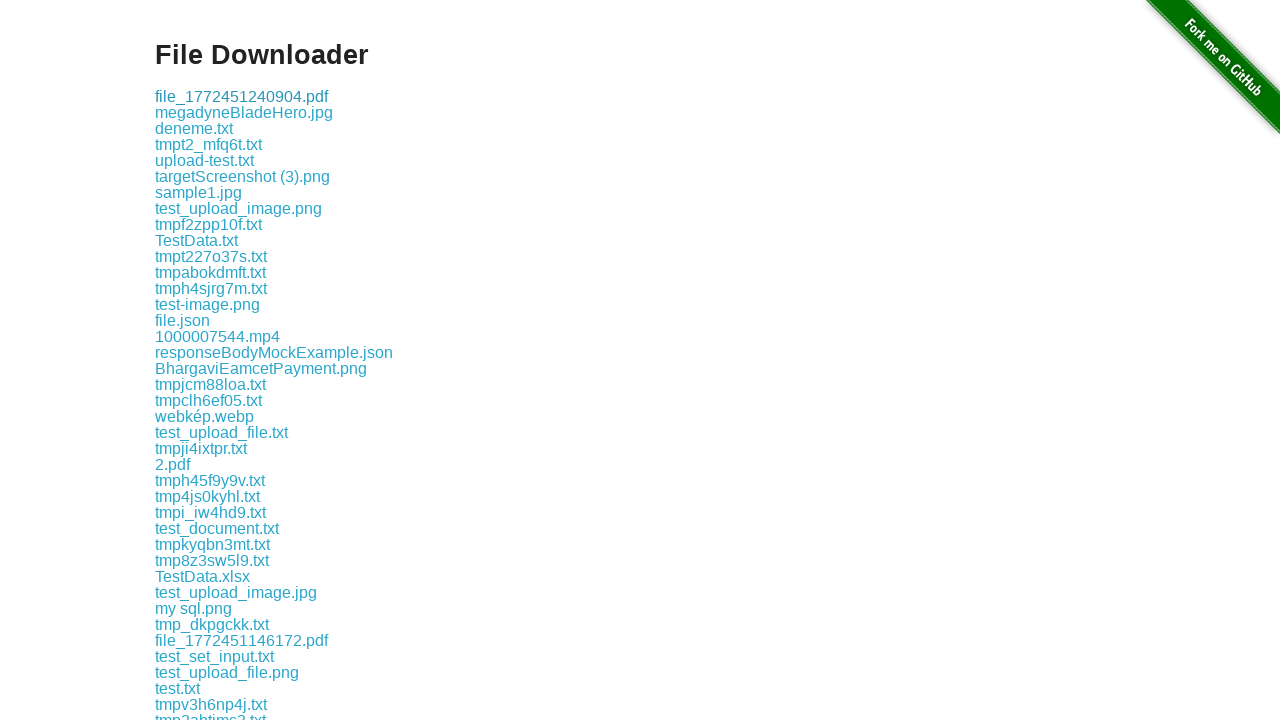